Tests window handling by clicking a link that opens in a new tab, switching between windows, and verifying titles

Starting URL: https://www.freecodecamp.org/news/how-to-use-html-to-open-link-in-new-tab/

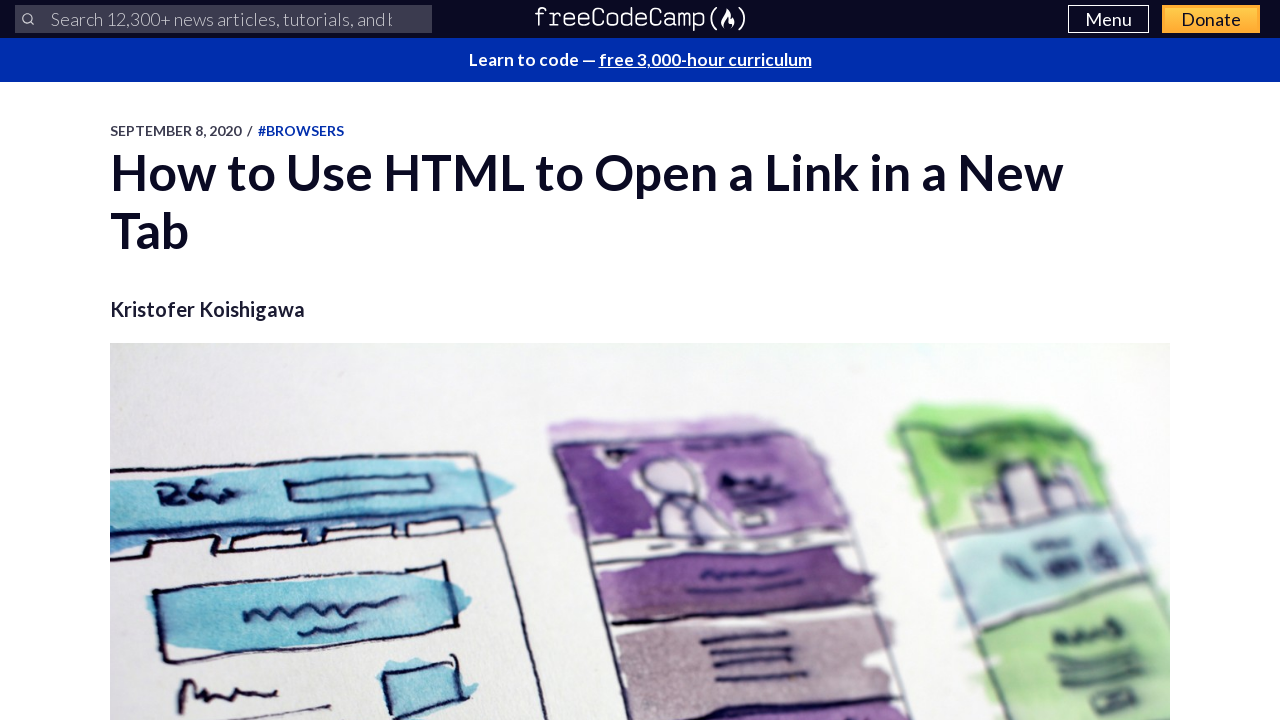

Clicked on the second freeCodeCamp link to open in new tab at (290, 360) on xpath=(//a[text()='freeCodeCamp'])[2]
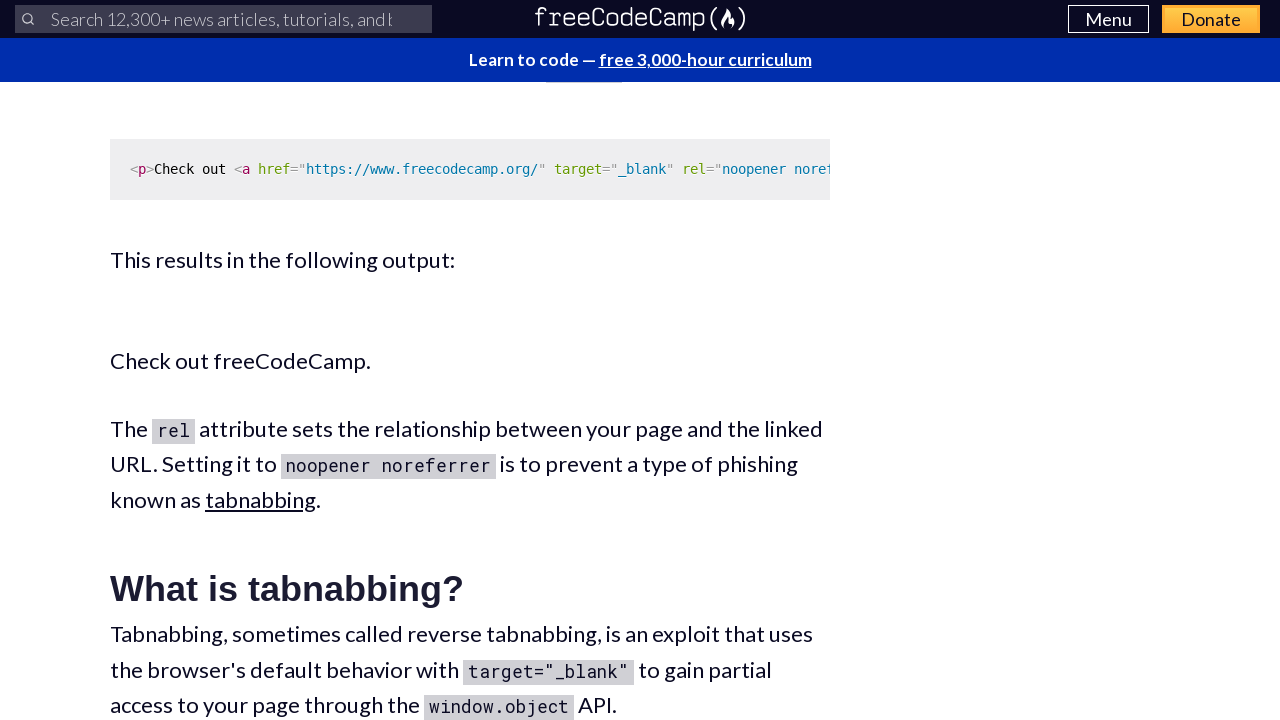

Waited 2 seconds for new tab to open
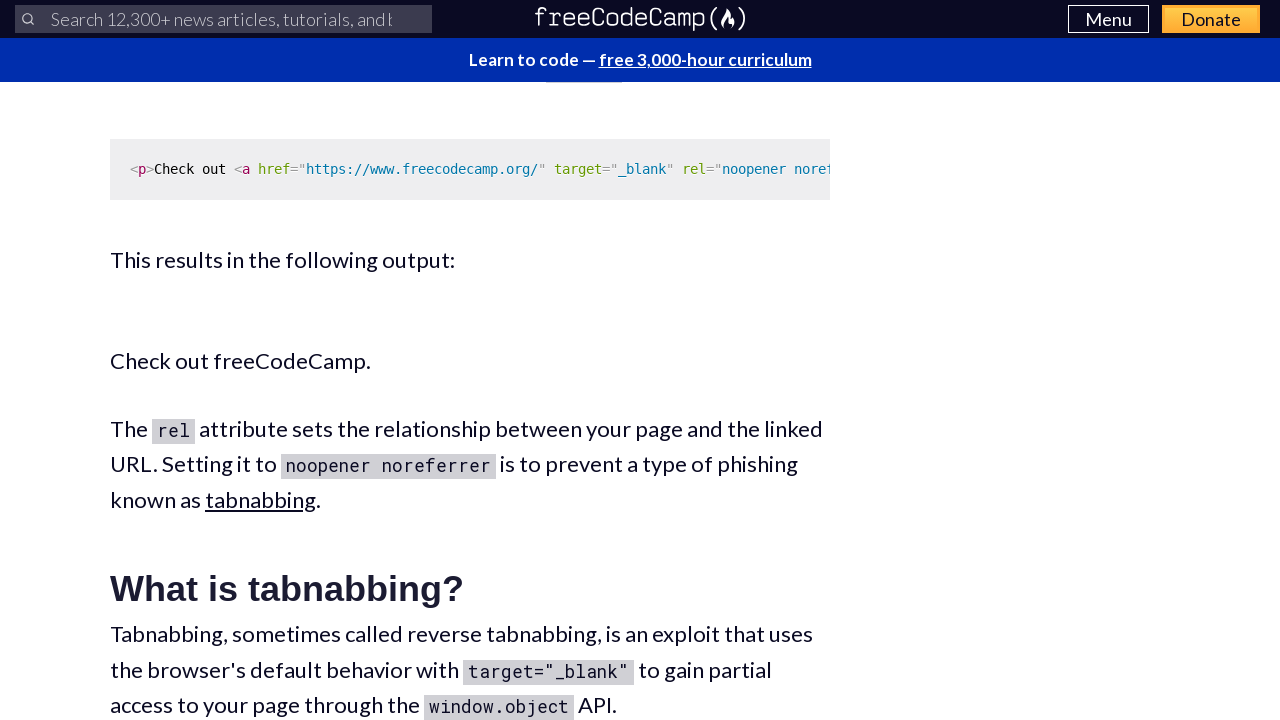

Retrieved all open pages/tabs from context
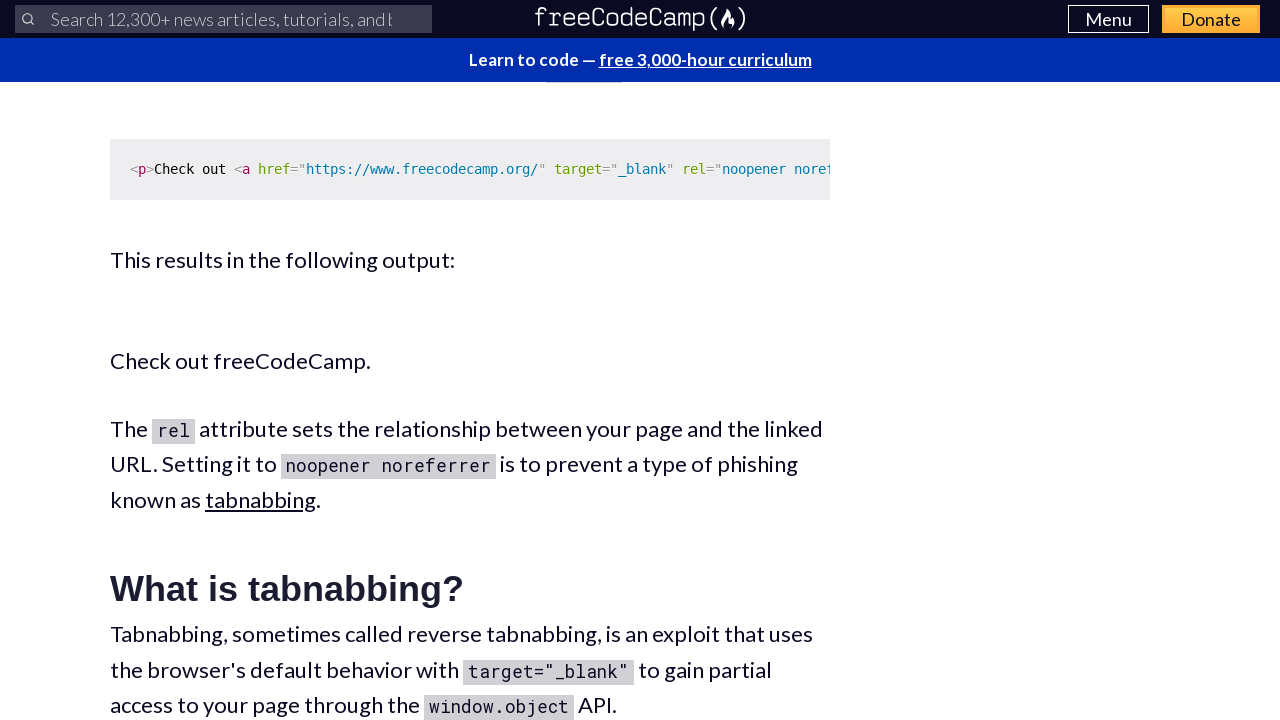

Switched to the newly opened tab
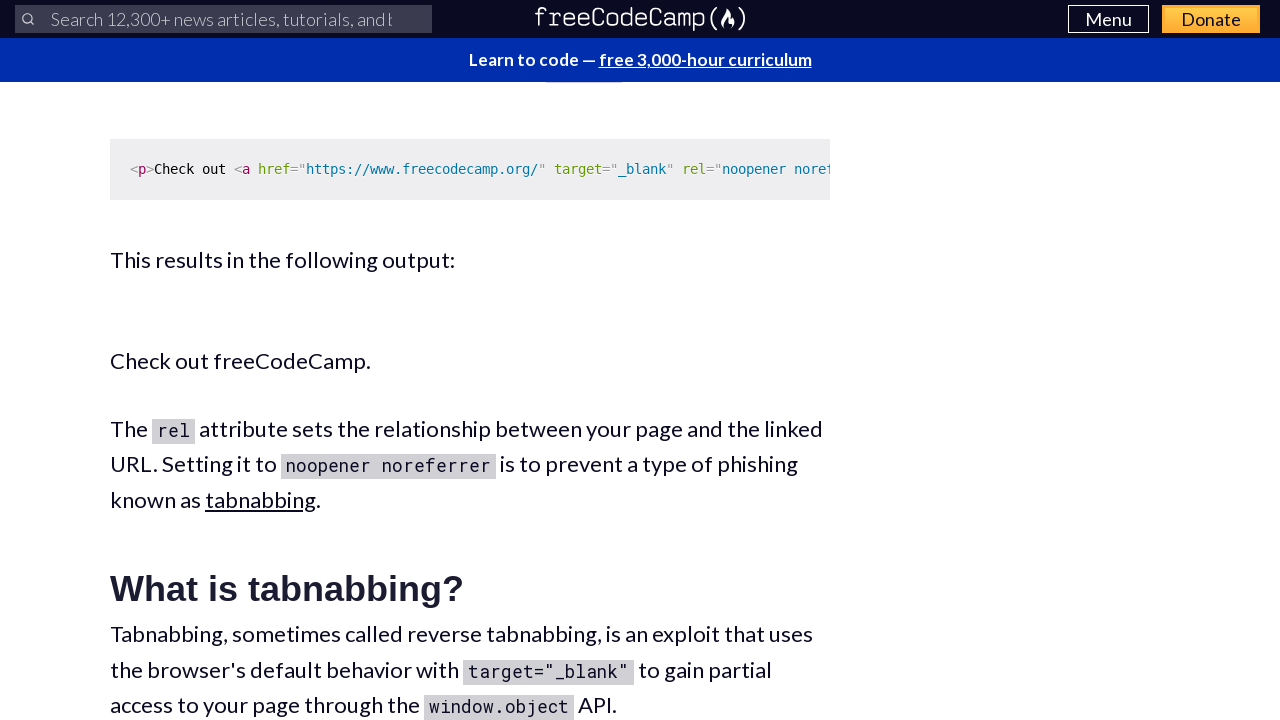

Retrieved title of new tab: Learn to Code — For Free — Coding Courses for Busy People
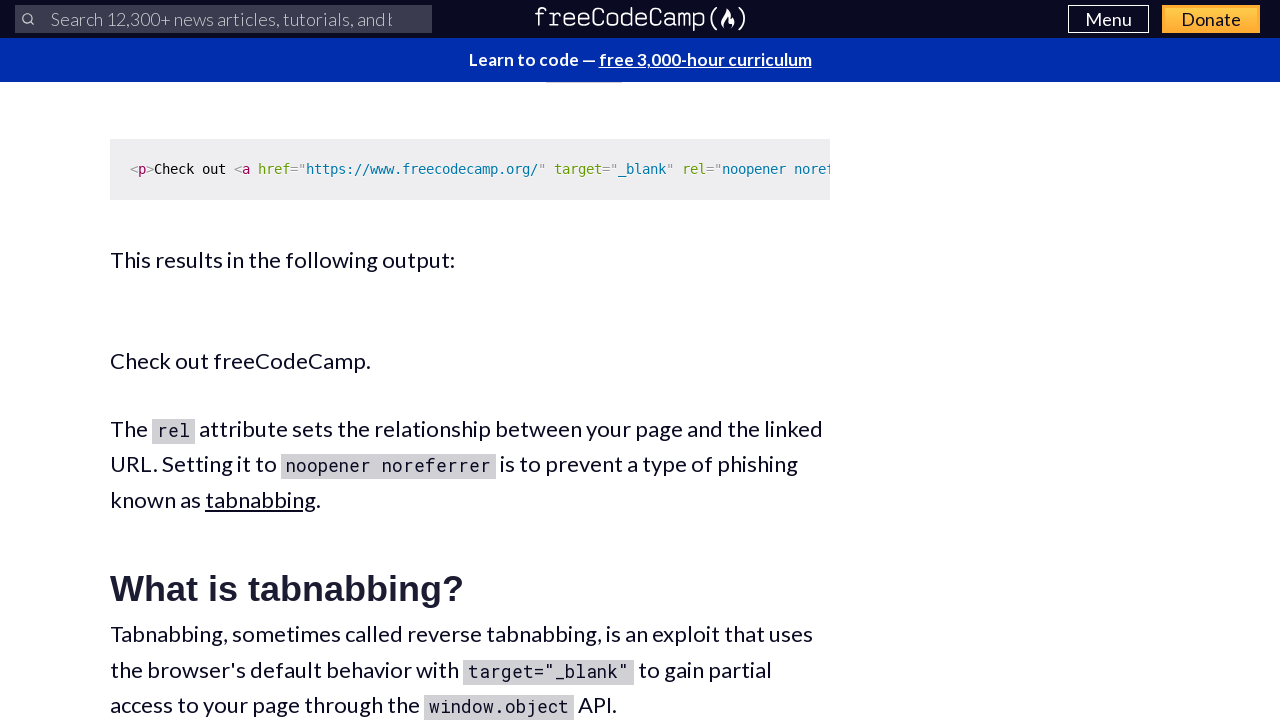

Closed the new tab
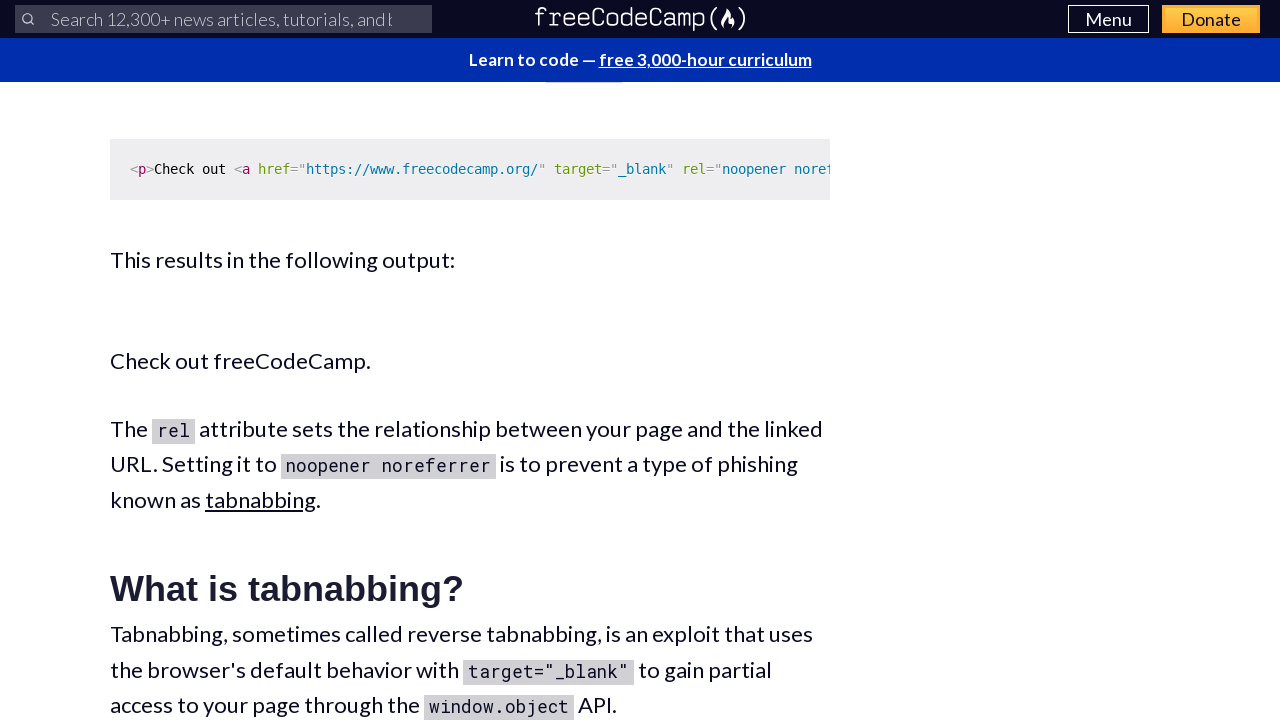

Retrieved title of original tab: How to Use HTML to Open a Link in a New Tab
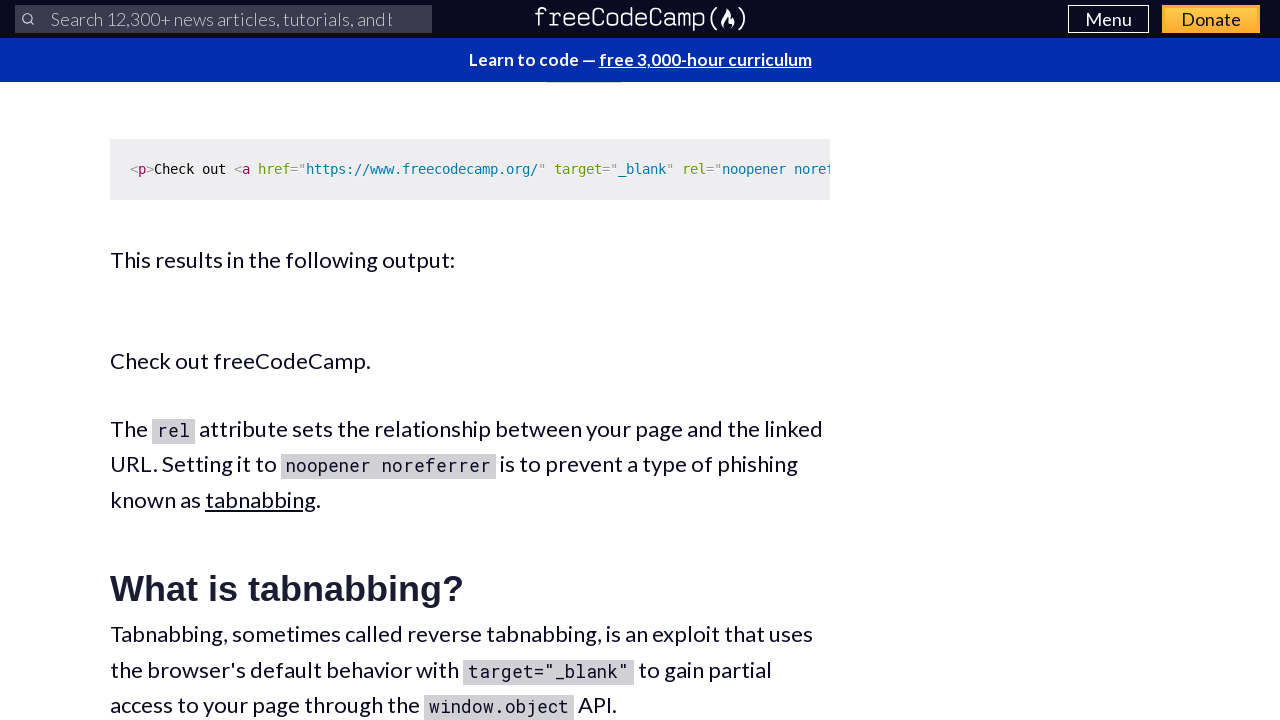

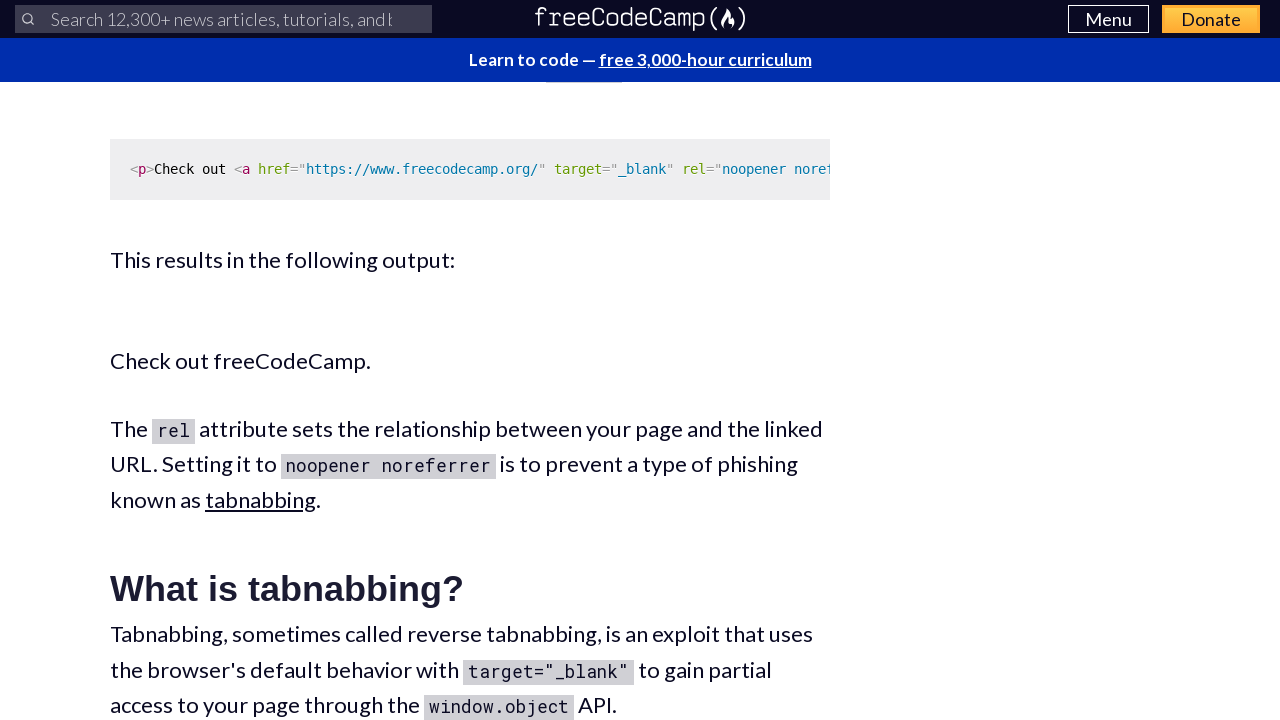